Tests window handling functionality by clicking a button to open a new window, switching to it to verify the title, and switching back to the parent window

Starting URL: https://www.hyrtutorials.com/p/window-handles-practice.html

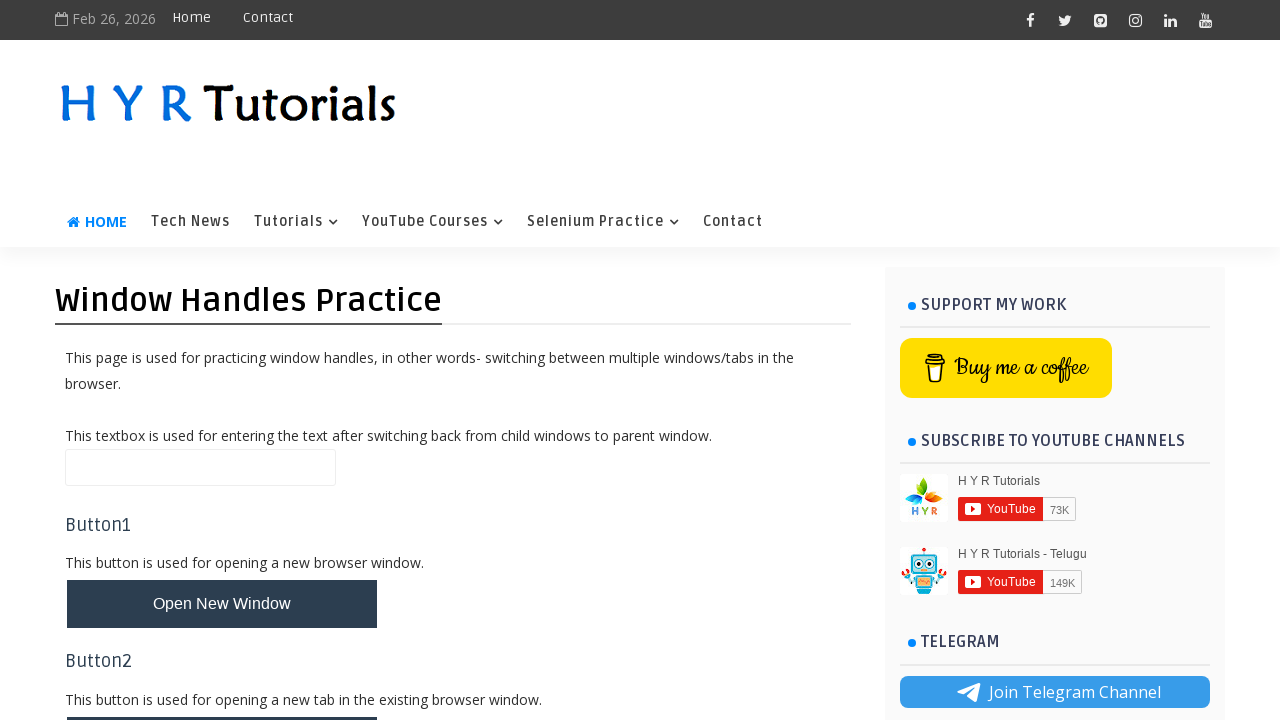

Clicked button to open new window at (222, 604) on #newWindowBtn
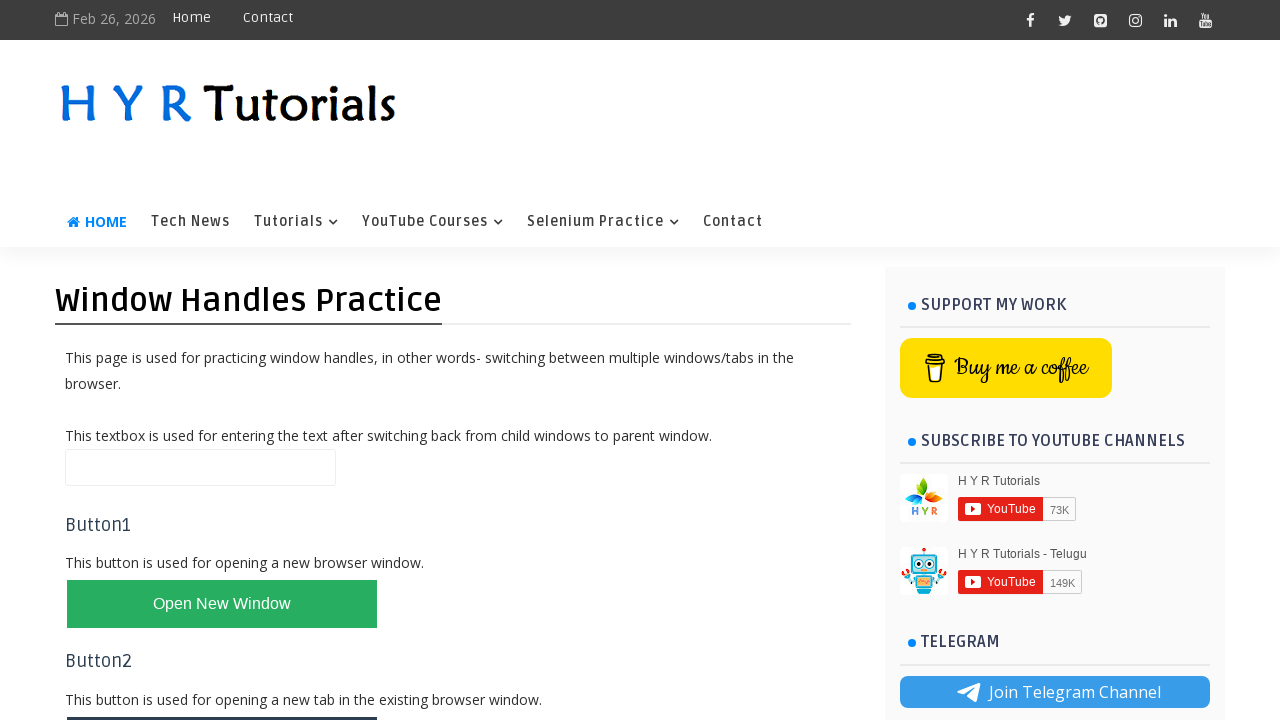

New window opened and page object captured
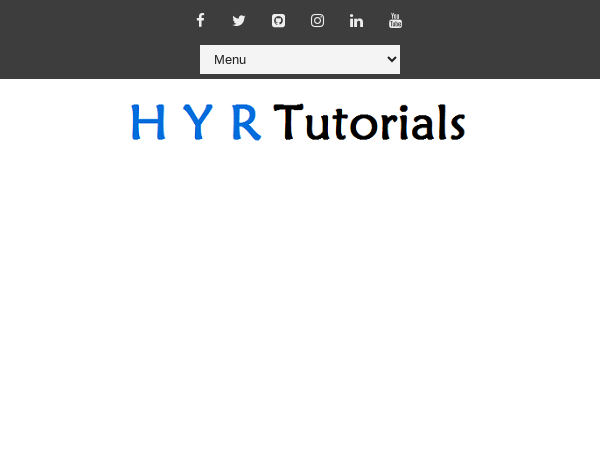

New window page loaded completely
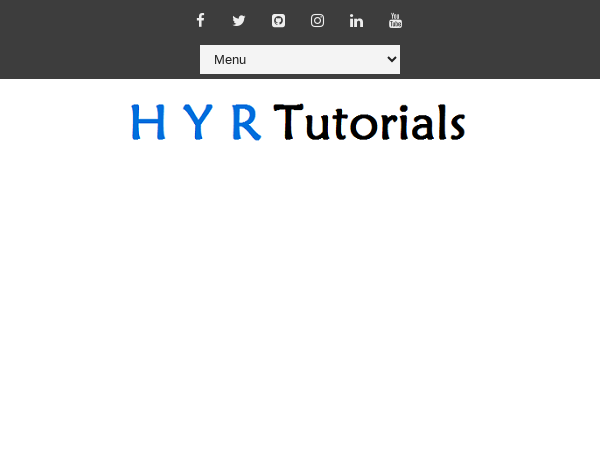

Retrieved new window title: Basic Controls - H Y R Tutorials
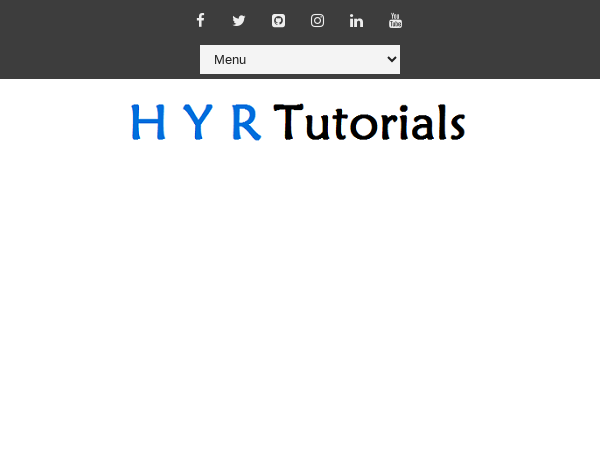

Verified parent window page object remains accessible
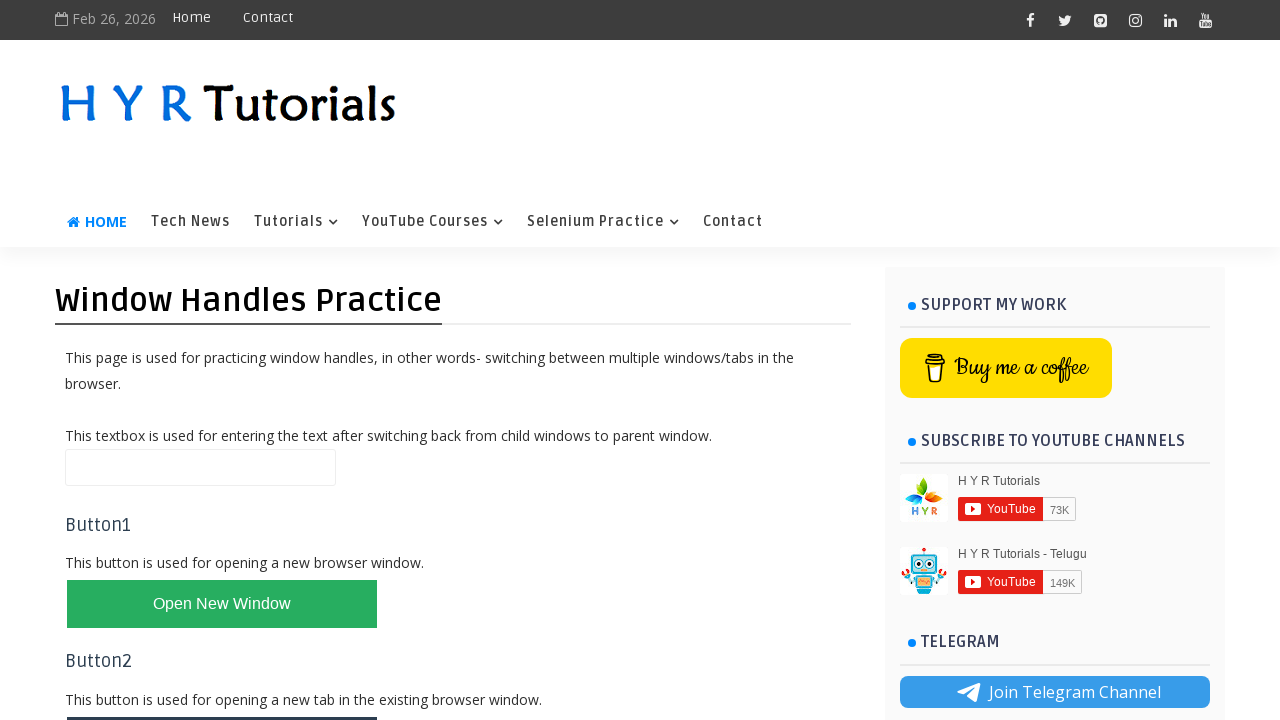

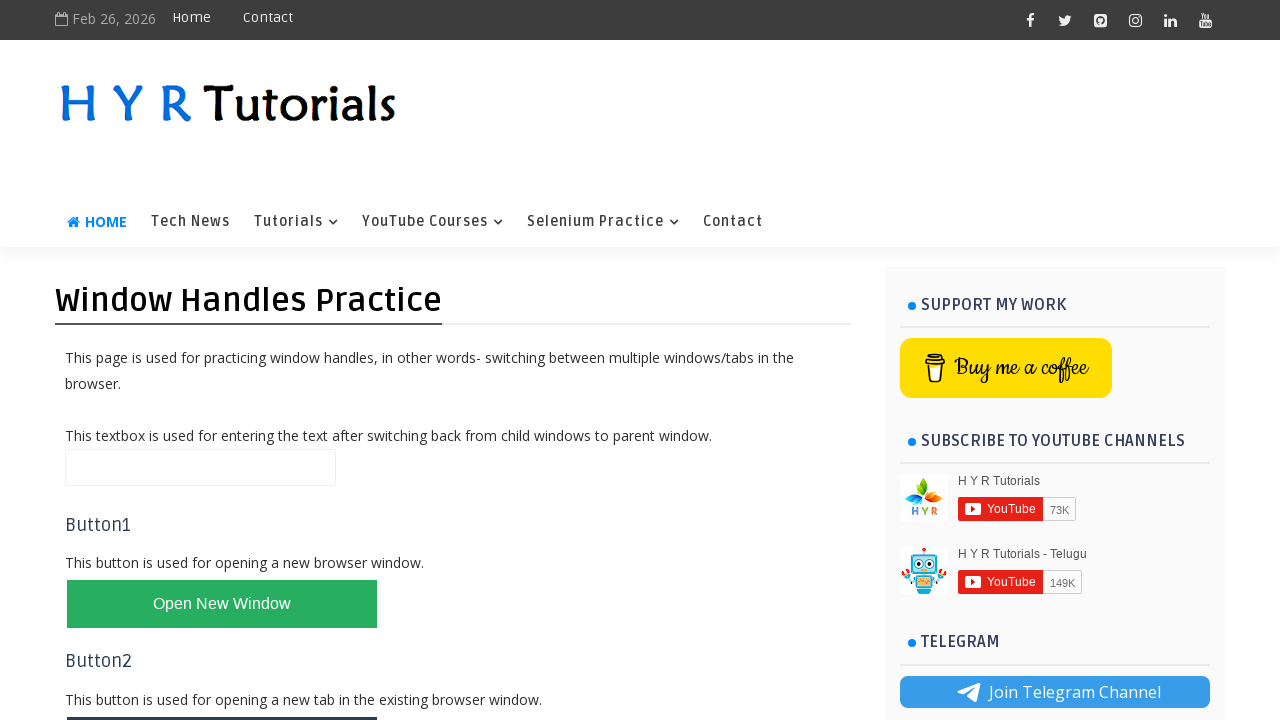